Tests clicking the Cancel button on a timer-based alert that appears after 5 seconds.

Starting URL: https://demoqa.com/alerts

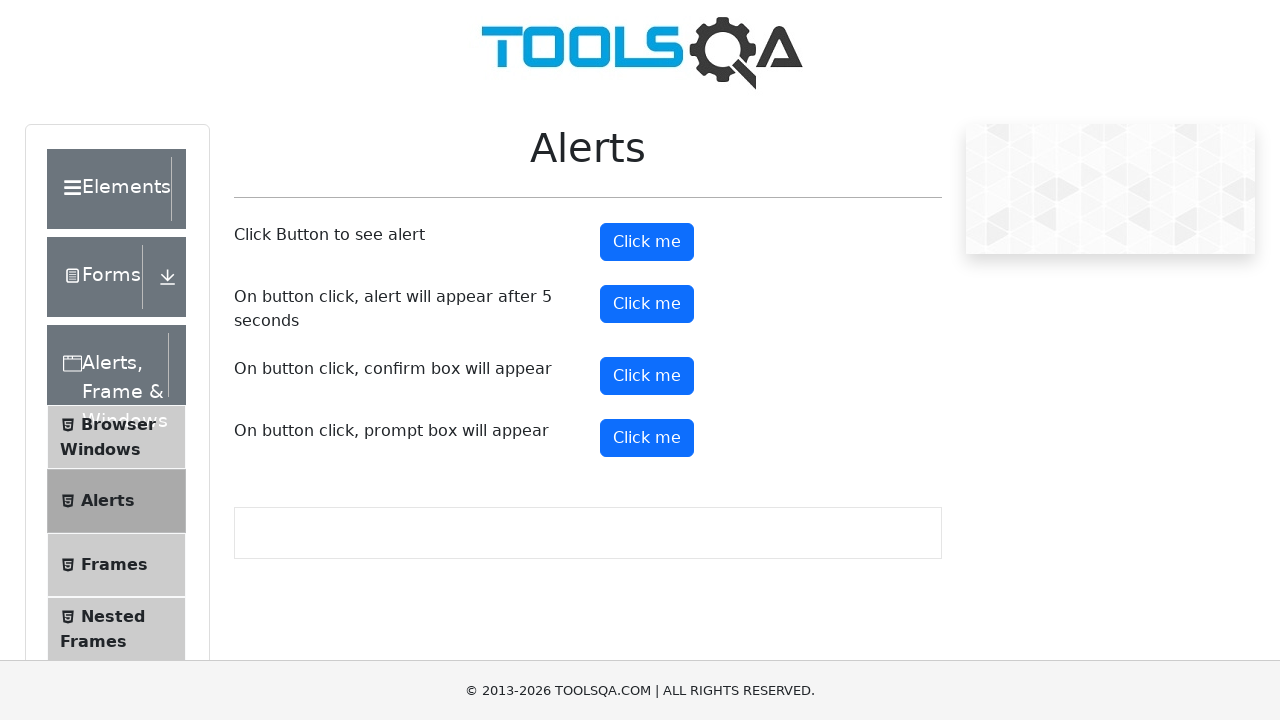

Set up dialog handler to dismiss alerts by clicking Cancel
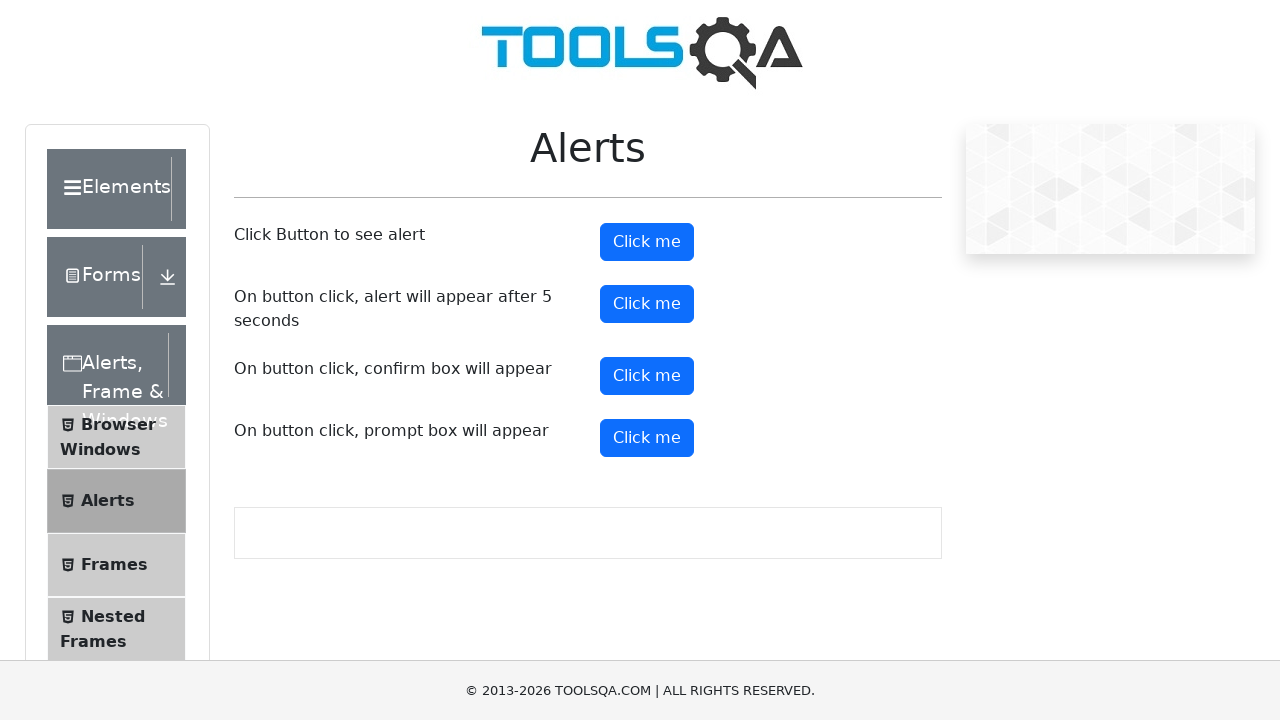

Clicked the timer alert button at (647, 304) on button#timerAlertButton
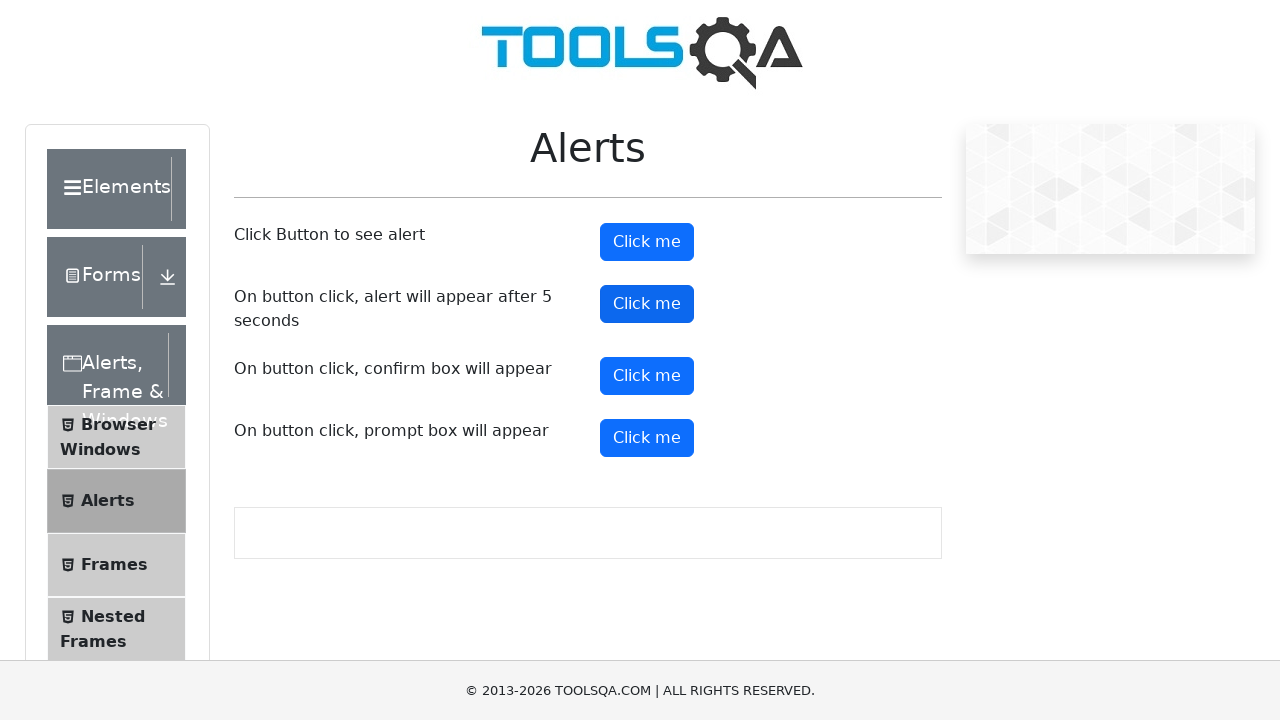

Waited 6 seconds for timer-based alert to appear and be dismissed
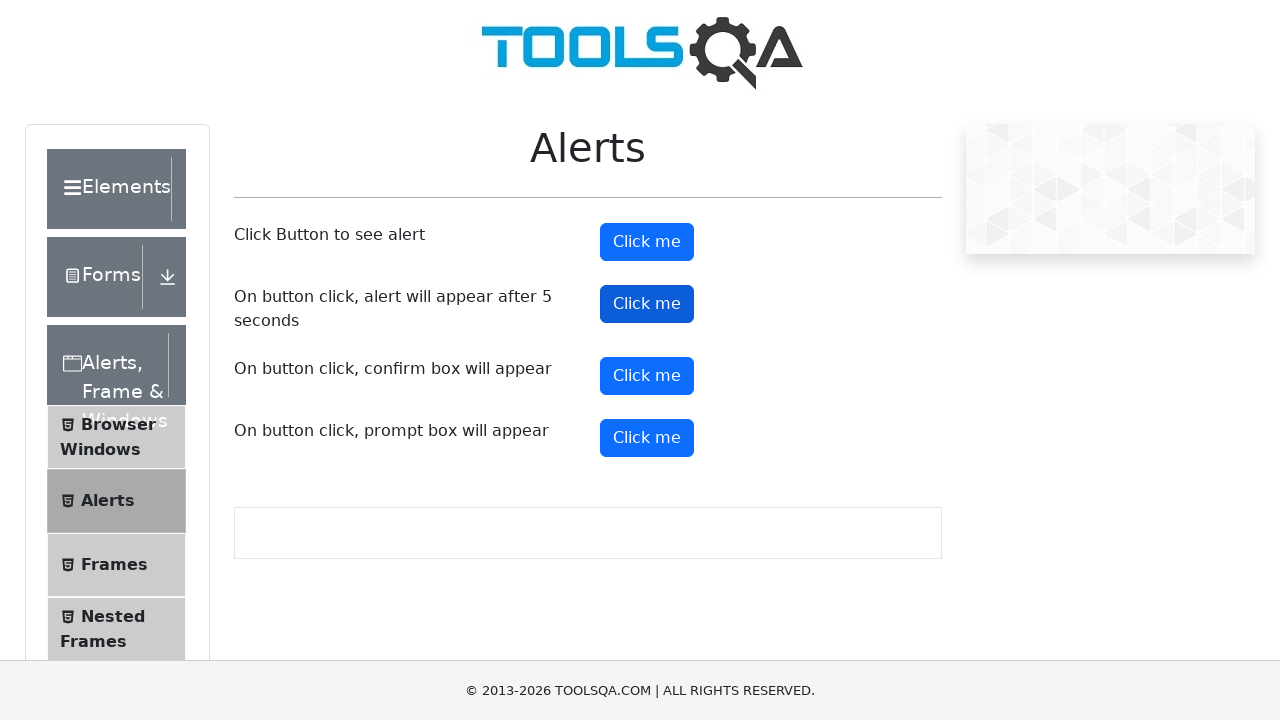

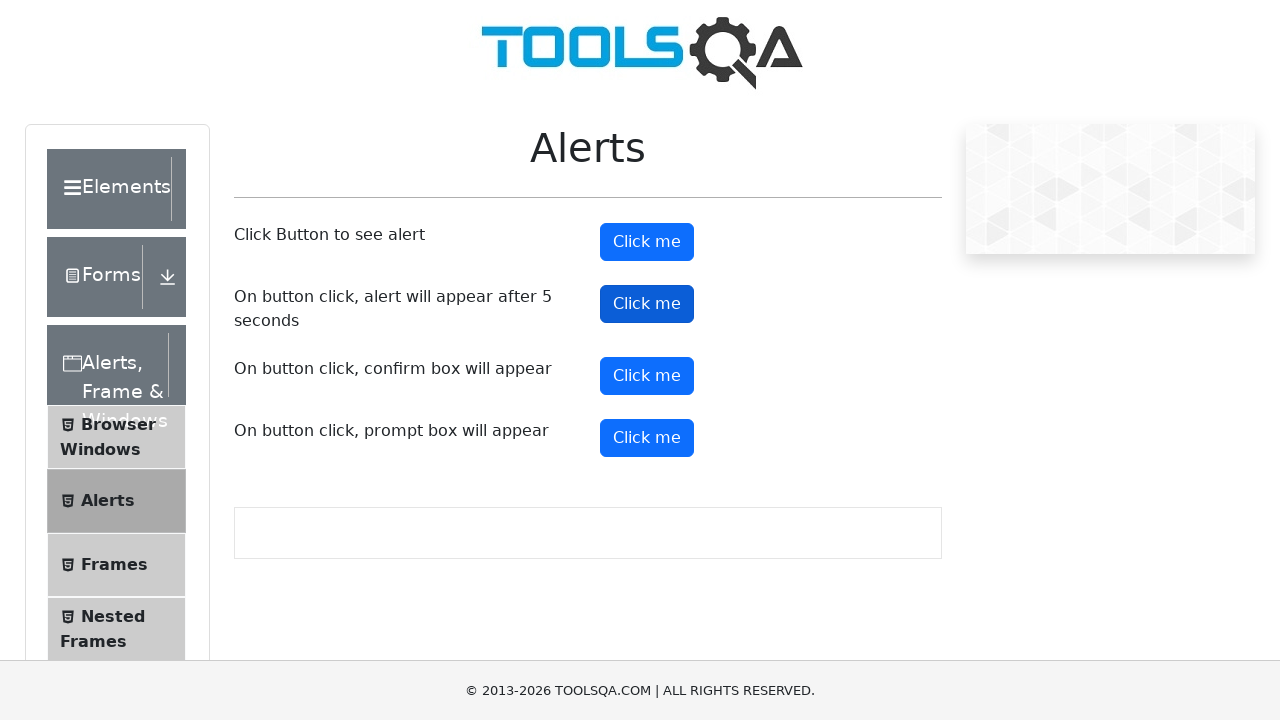